Navigates to the Heroku test site, clicks on A/B Testing link, extracts paragraph text, and then clicks on the Elemental Selenium link

Starting URL: https://the-internet.herokuapp.com/

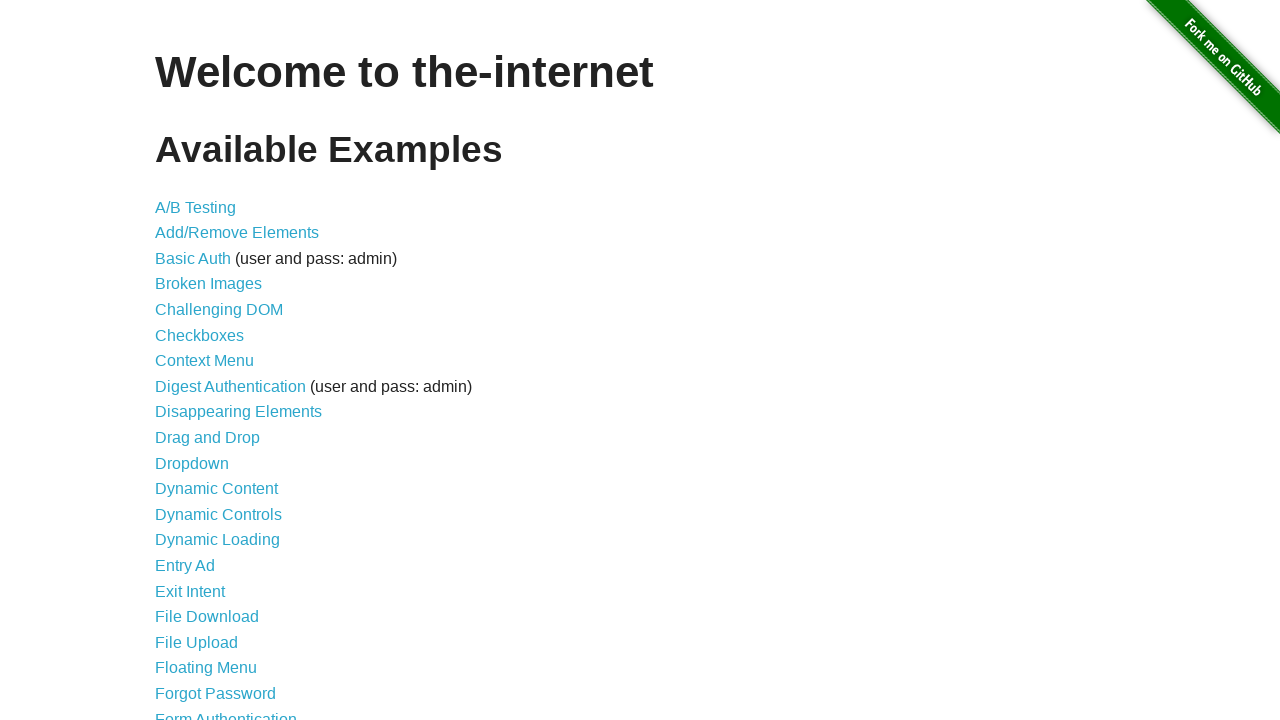

Navigated to Heroku test site
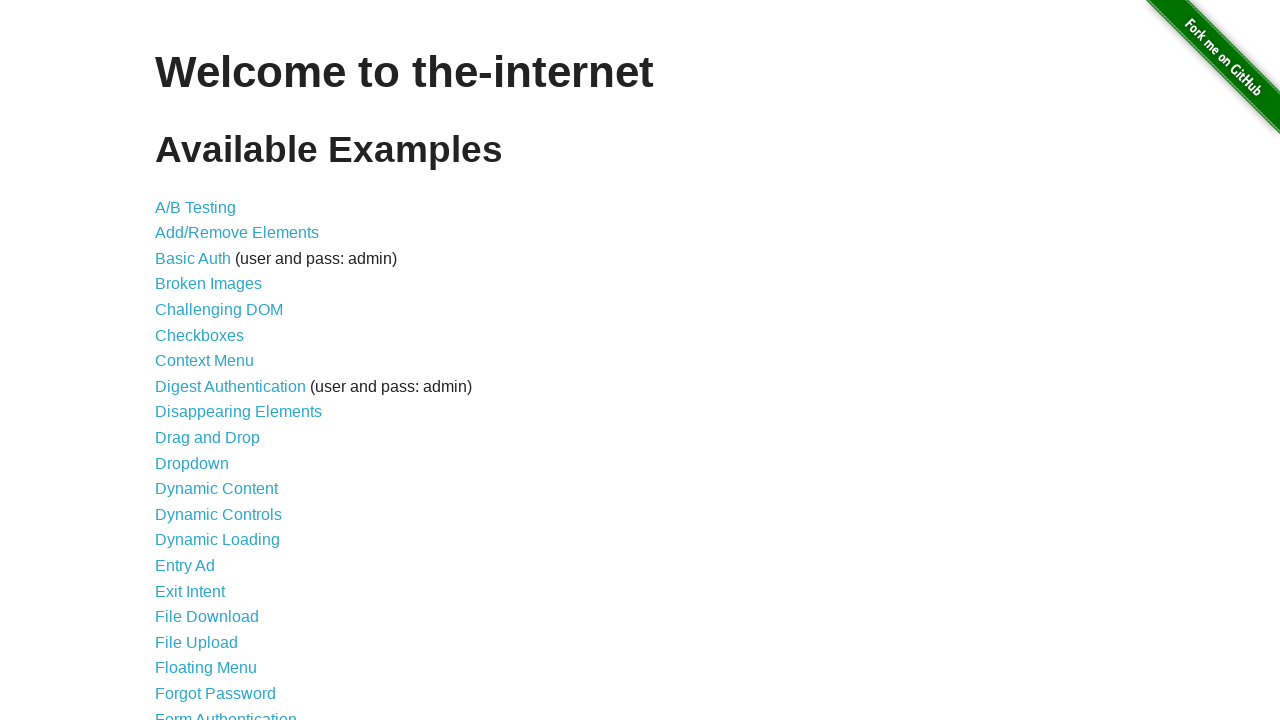

Clicked on A/B Testing link at (196, 207) on a:has-text('A/B Testing')
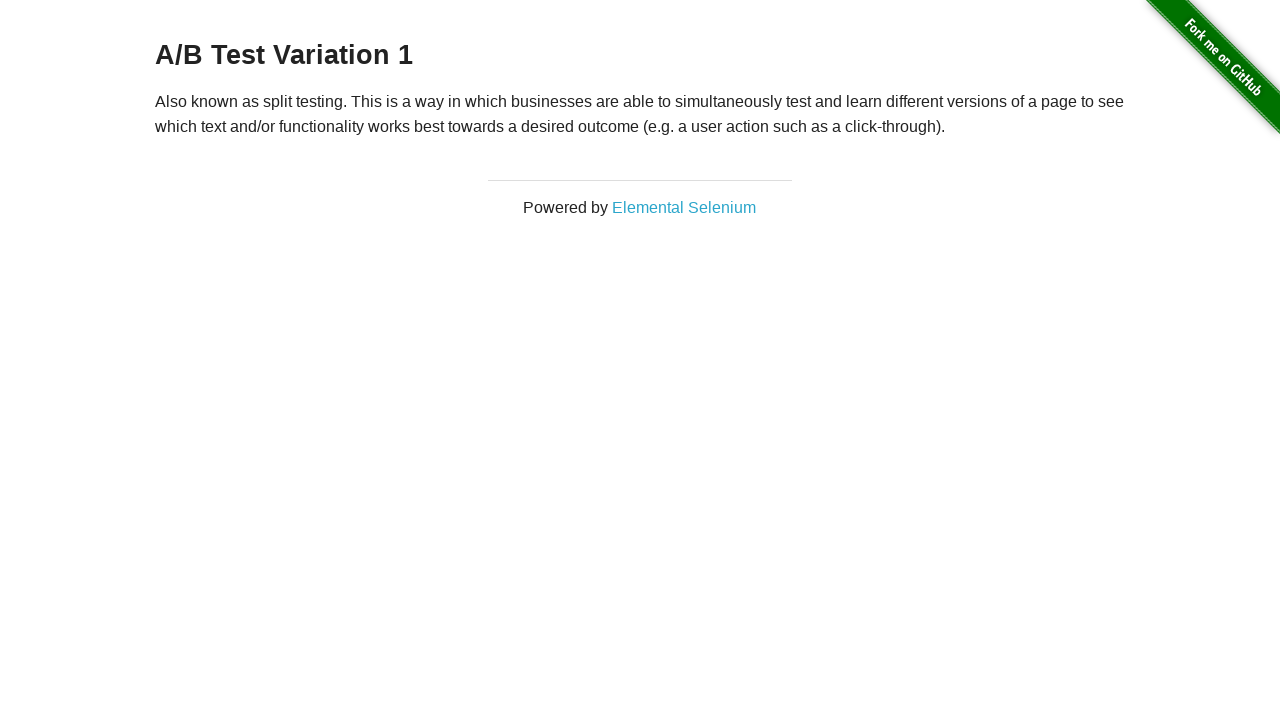

Located paragraph text using XPath
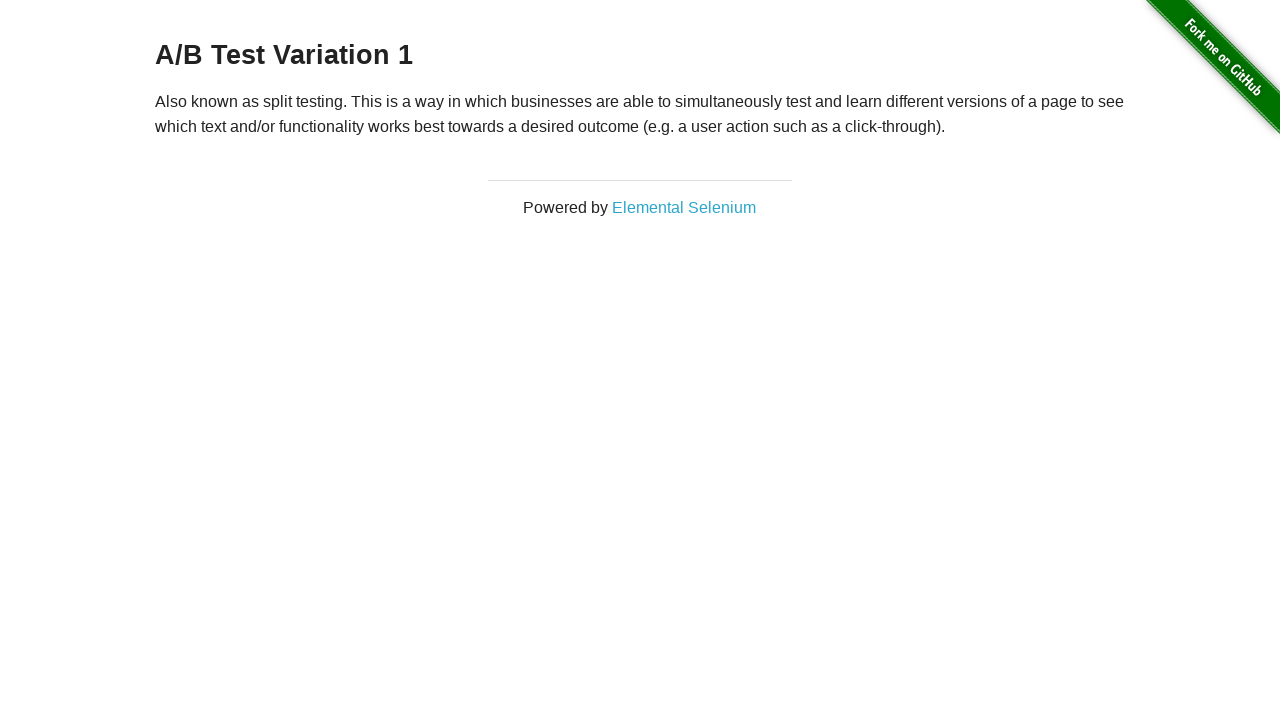

Extracted and printed paragraph text
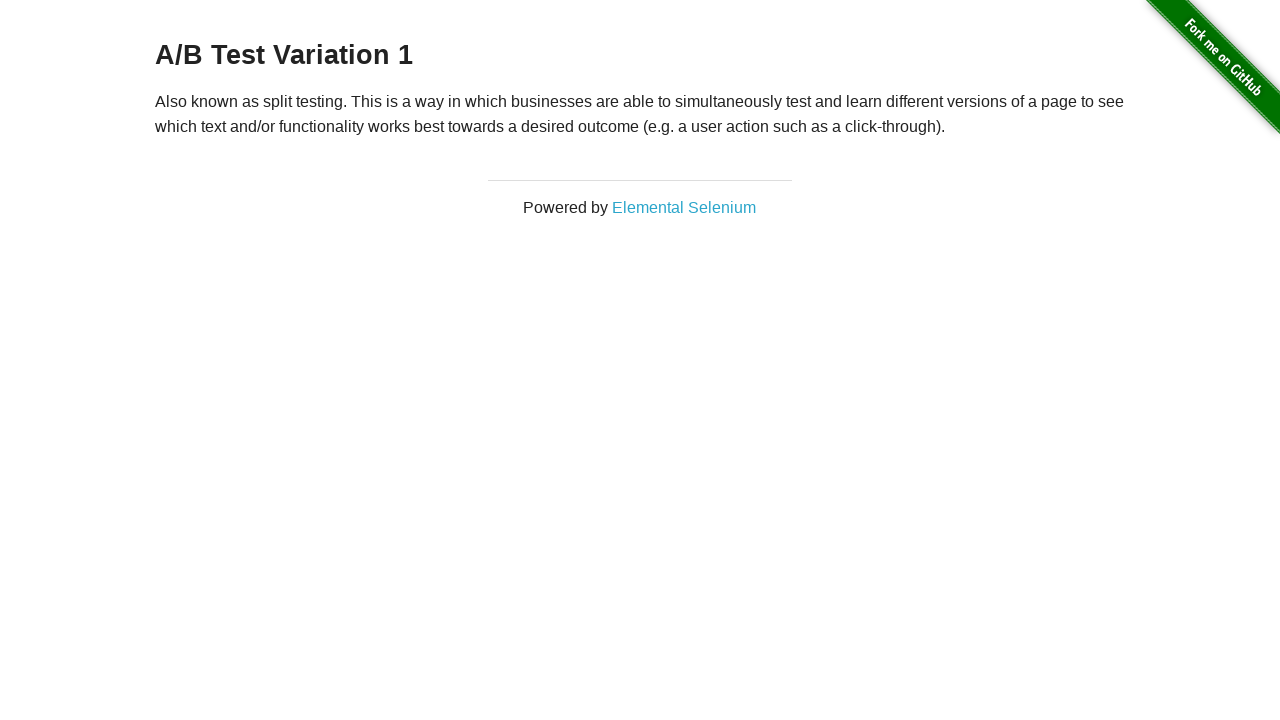

Clicked on Elemental Selenium link at (684, 207) on a[href='http://elementalselenium.com/']
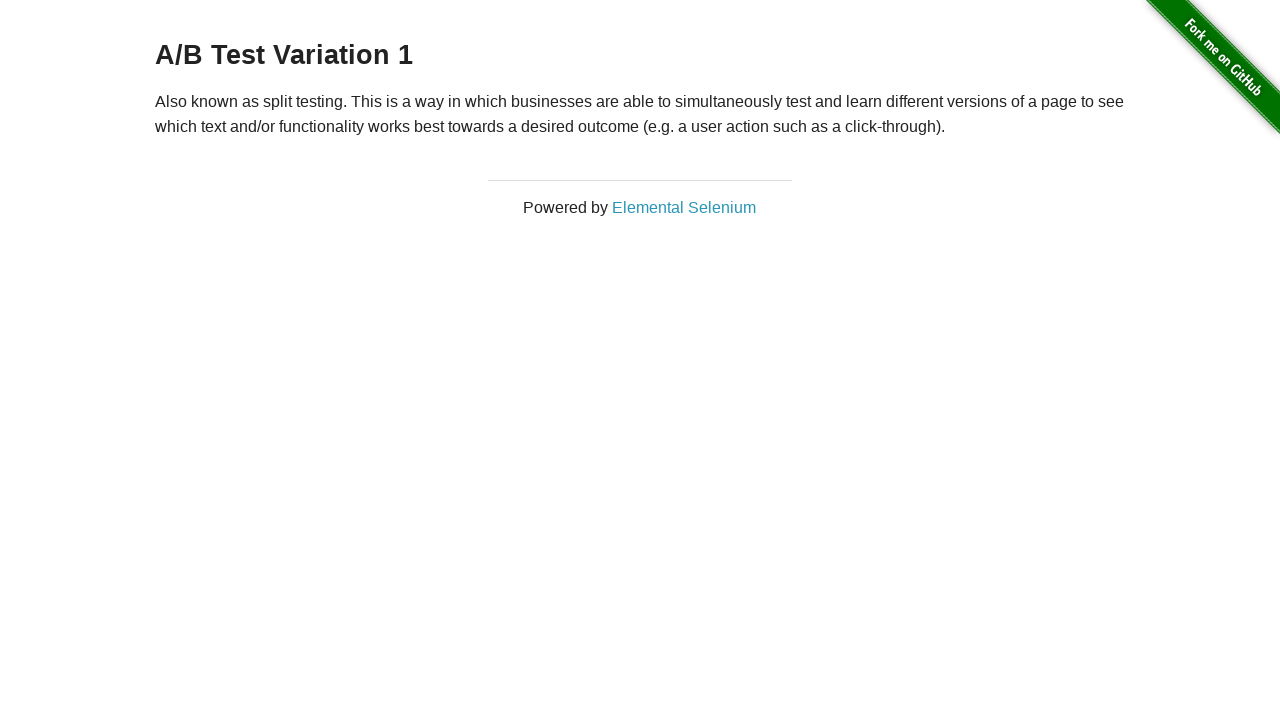

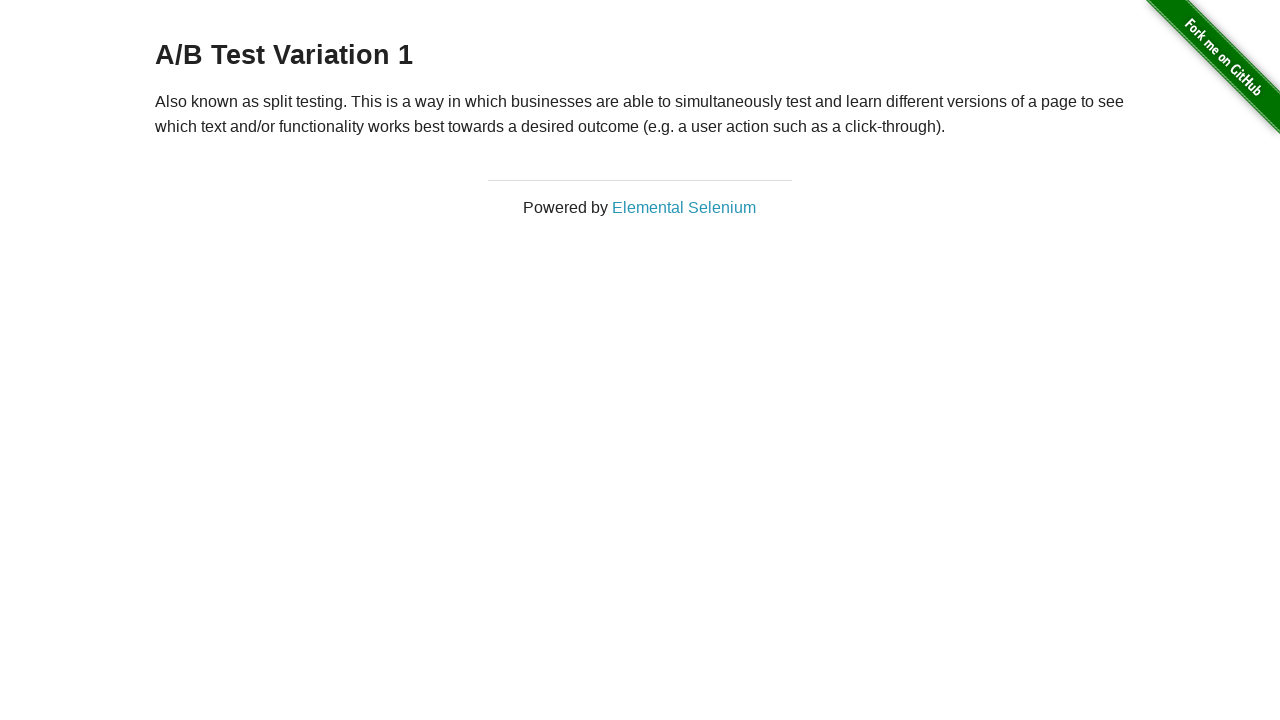